Tests scrolling up functionality by scrolling to the top of the page using JavaScript evaluation.

Starting URL: https://www.tutorialspoint.com/selenium/practice/scroll-top.php

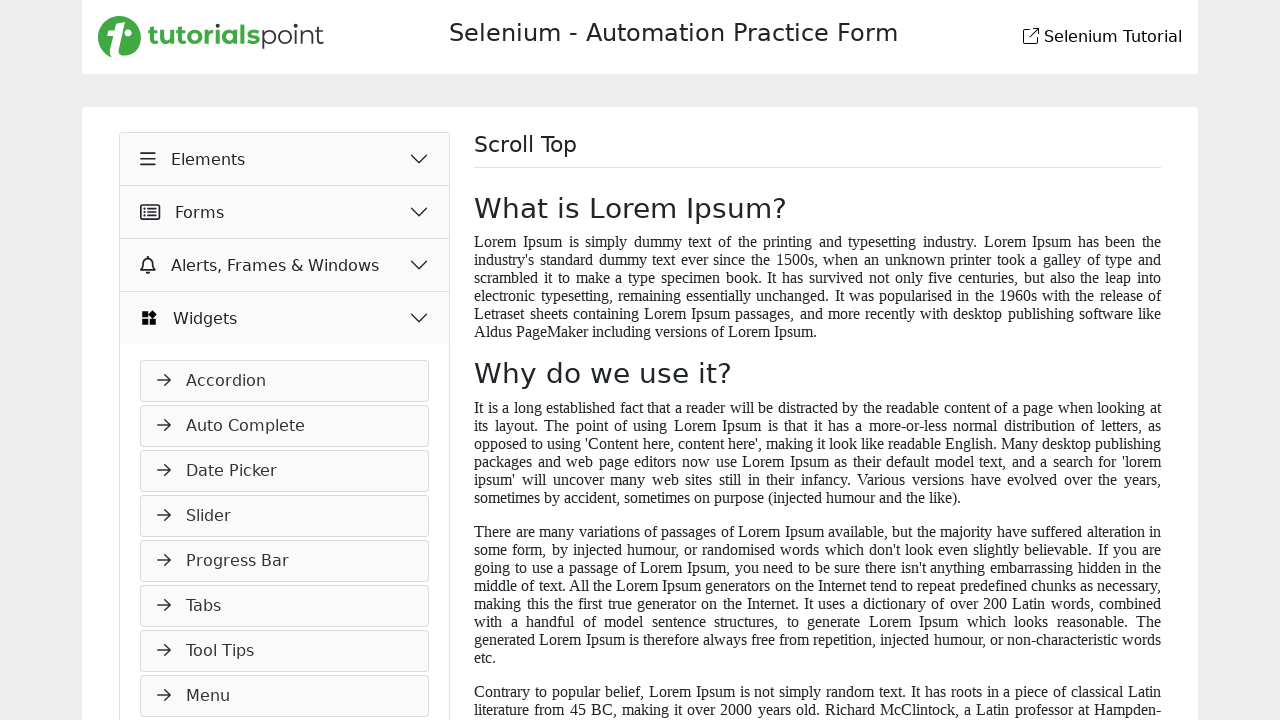

Scrolled down to the bottom of the page using JavaScript
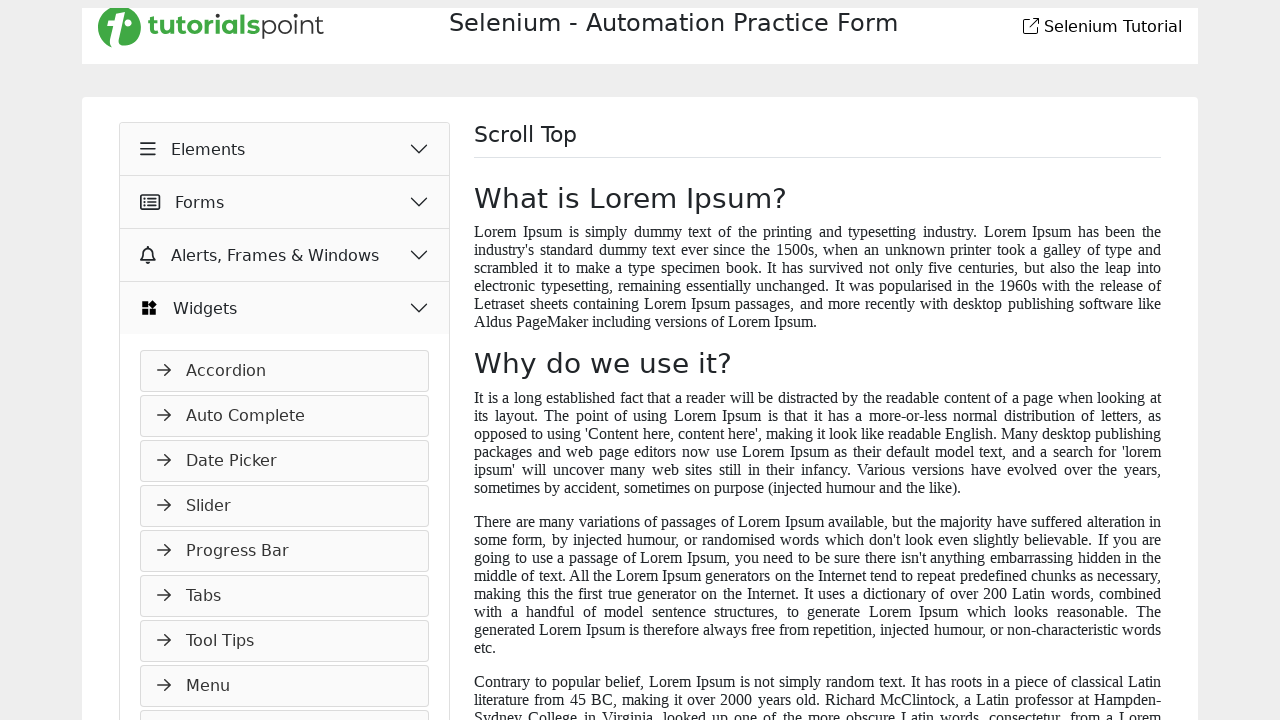

Waited 500ms for scroll animation to complete
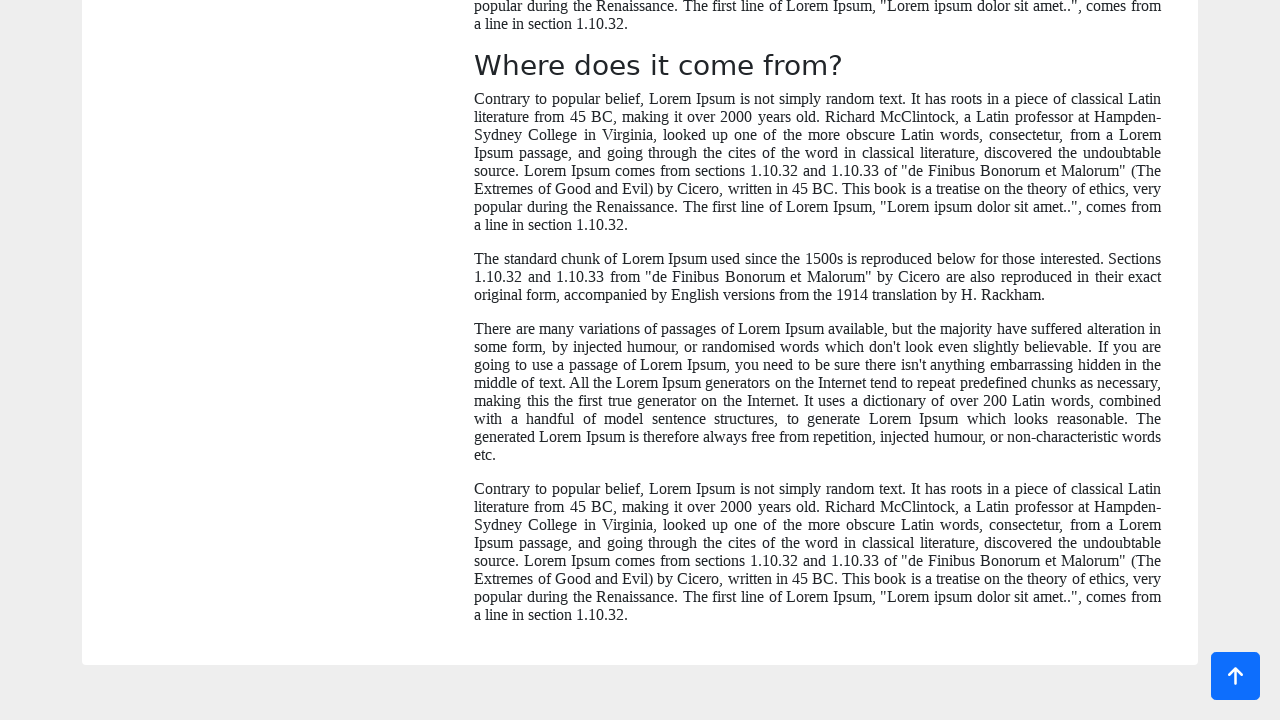

Scrolled up to the top of the page using JavaScript
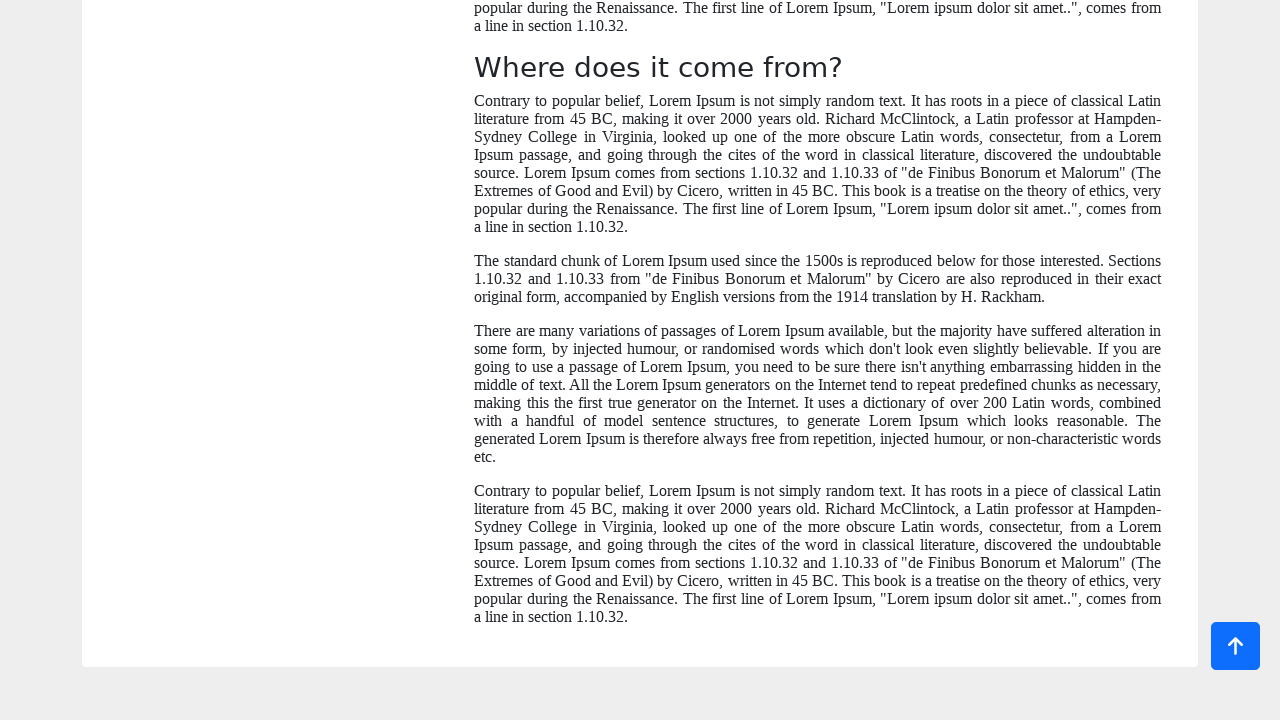

Waited 1000ms to observe the scroll up effect
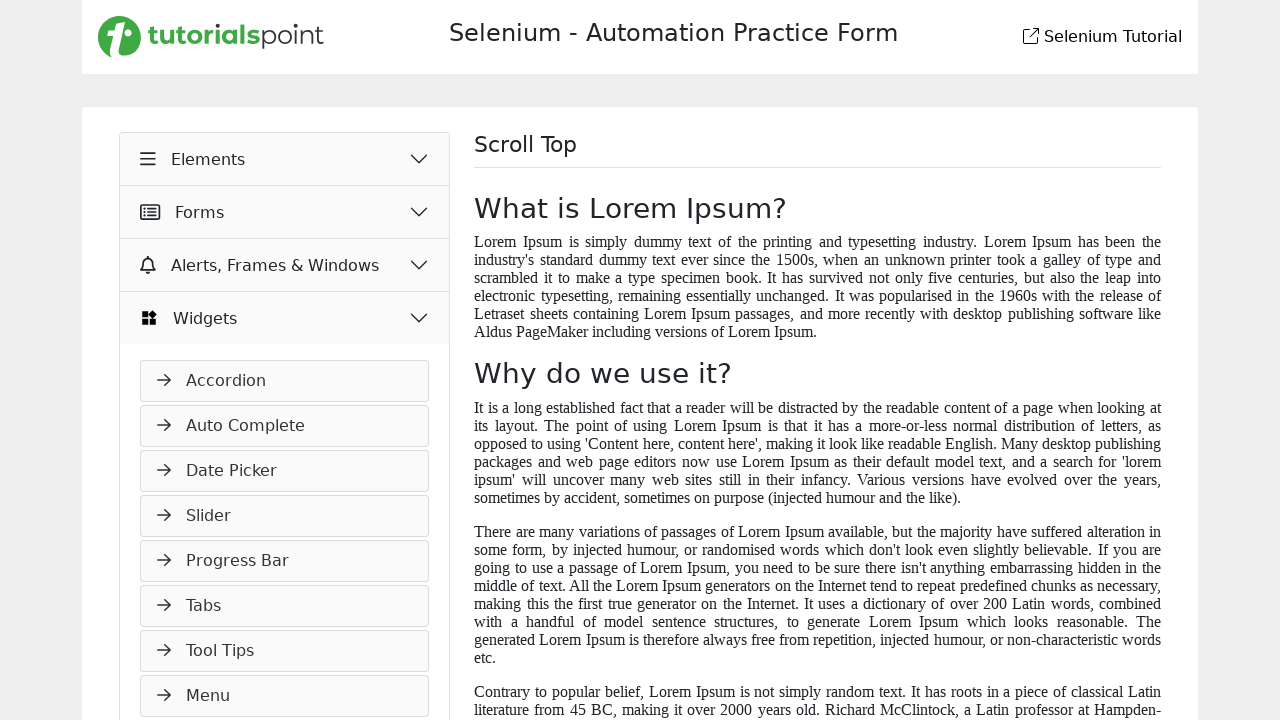

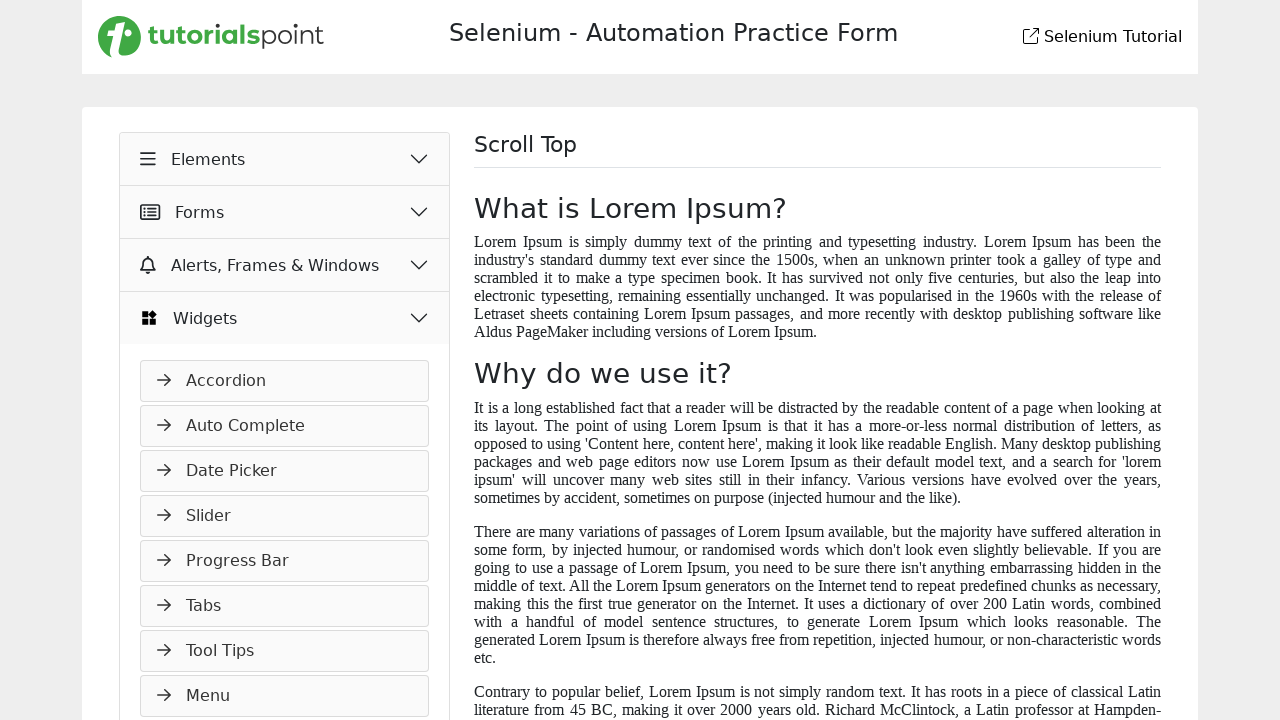